Tests interaction with basic elements page by clicking on a link and triggering JavaScript alert buttons

Starting URL: http://automationbykrishna.com/

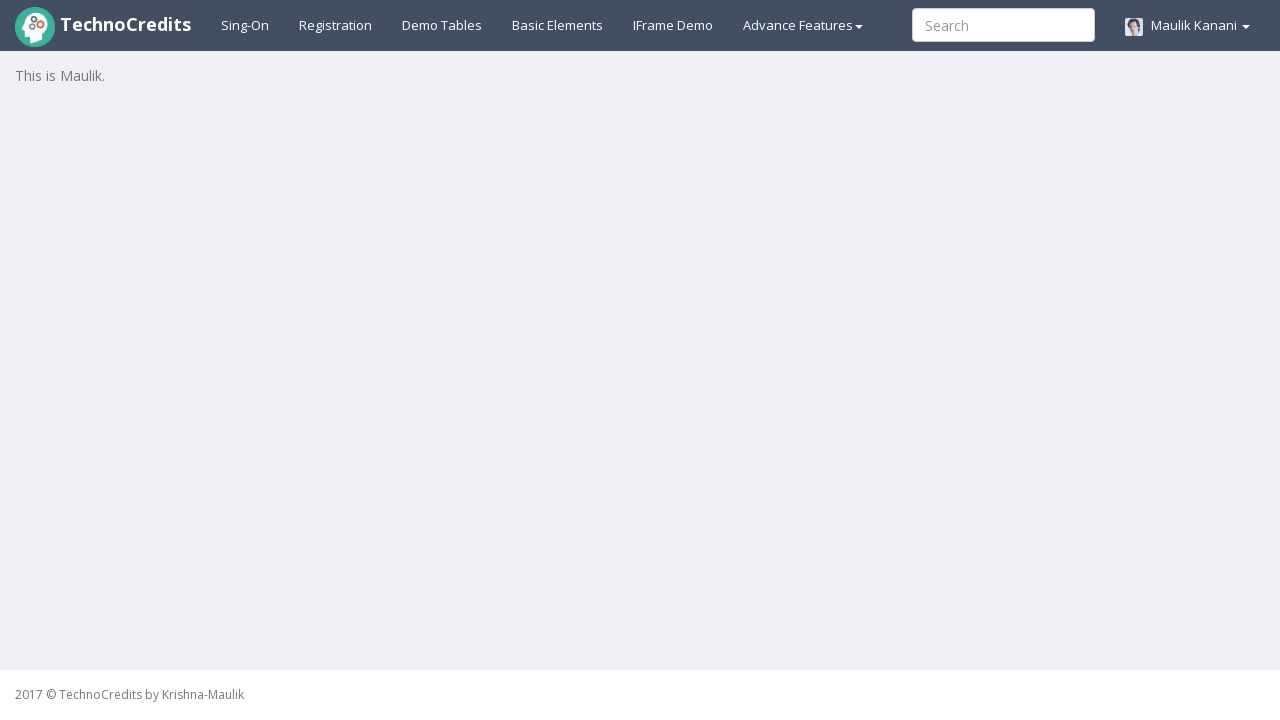

Clicked on 'Basic Elements' link at (558, 25) on text=Basic Elements
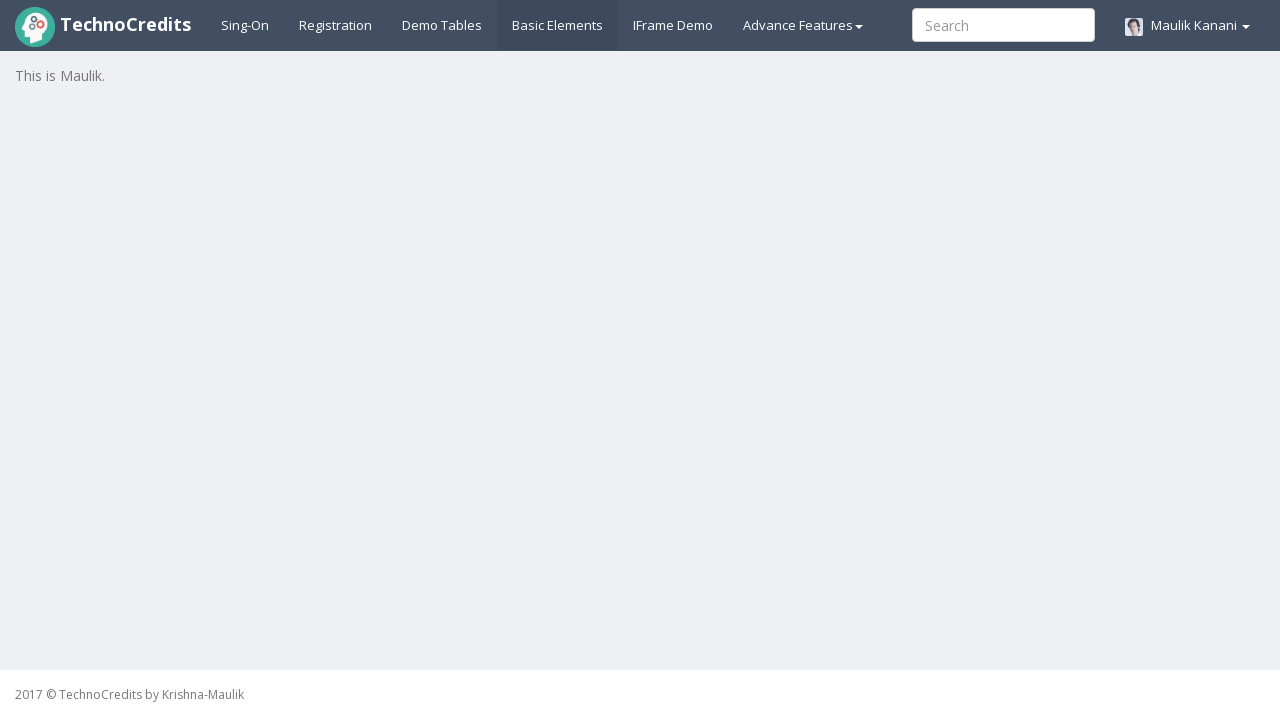

Waited for page to load (networkidle state)
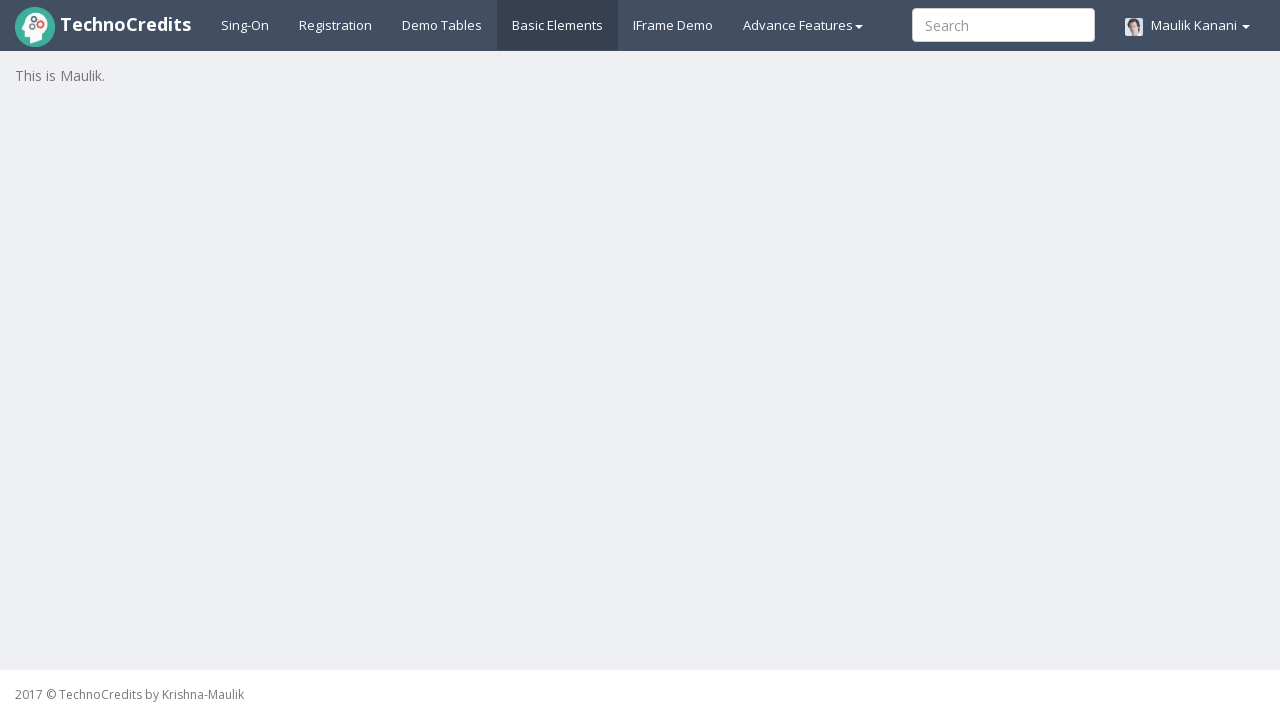

Set up alert handler to accept all dialogs
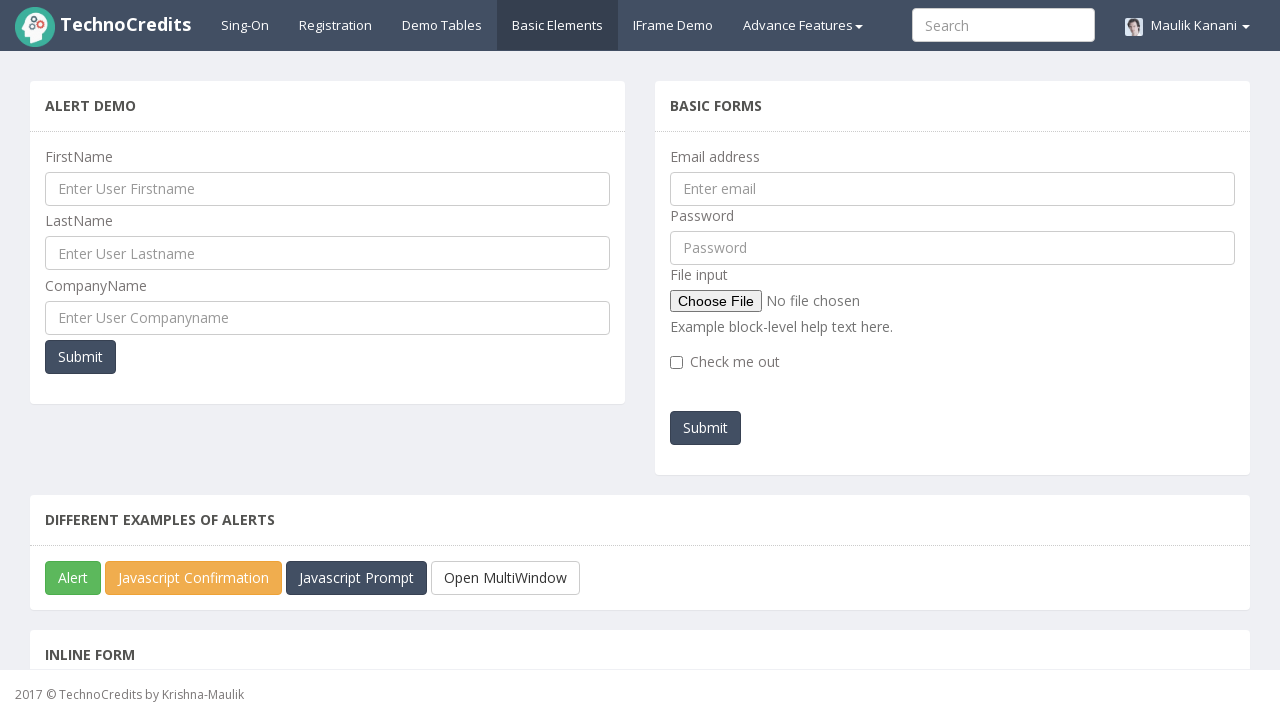

Clicked JavaScript Alert button at (73, 578) on button[id*='javascriptAlert']
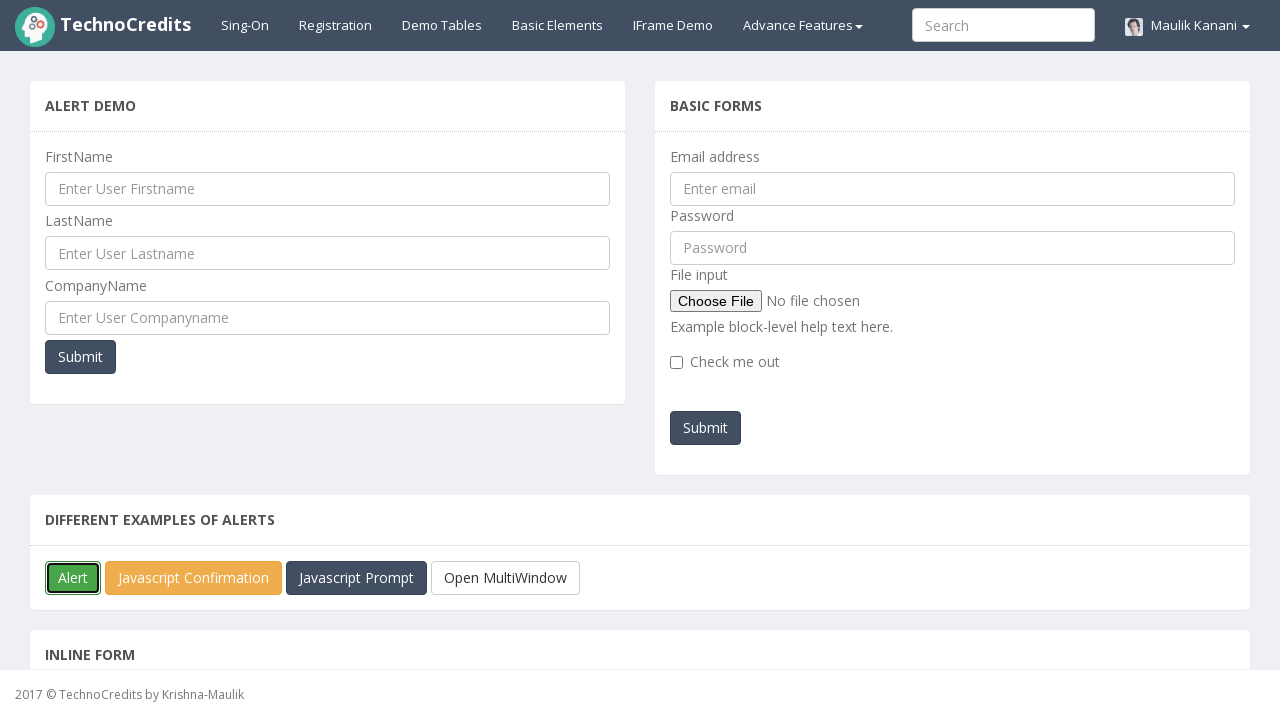

Clicked JavaScript Confirm Box button at (194, 578) on button[id*='javascriptConfirmBox']
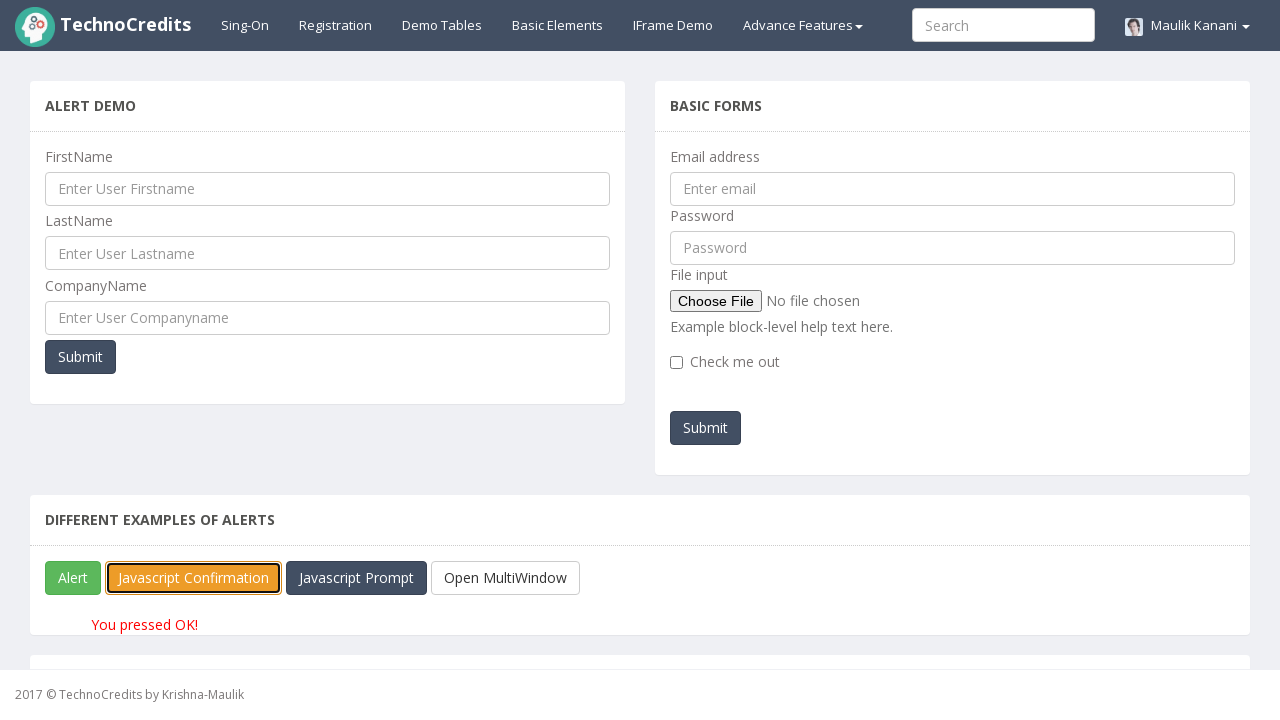

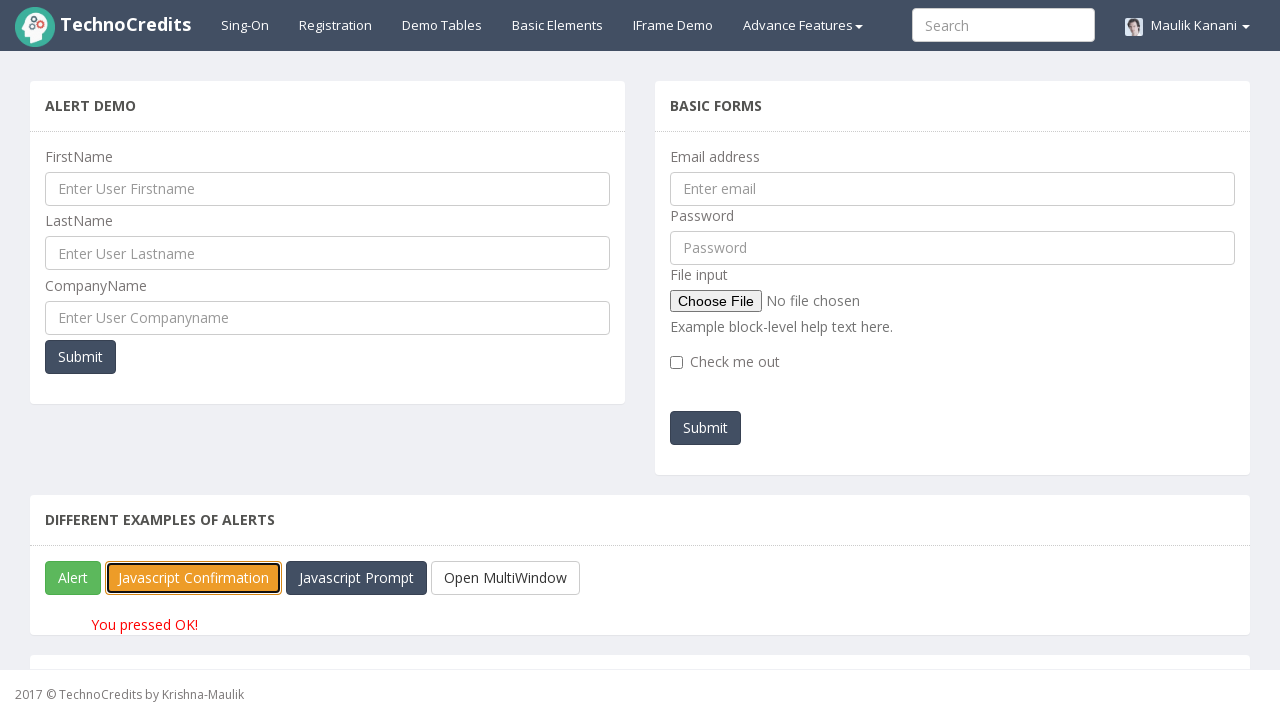